Verifies that the login page header displays the expected text "Log in to ZeroBank" by navigating to the Zero Bank login page and checking the h3 header element.

Starting URL: http://zero.webappsecurity.com/login.html

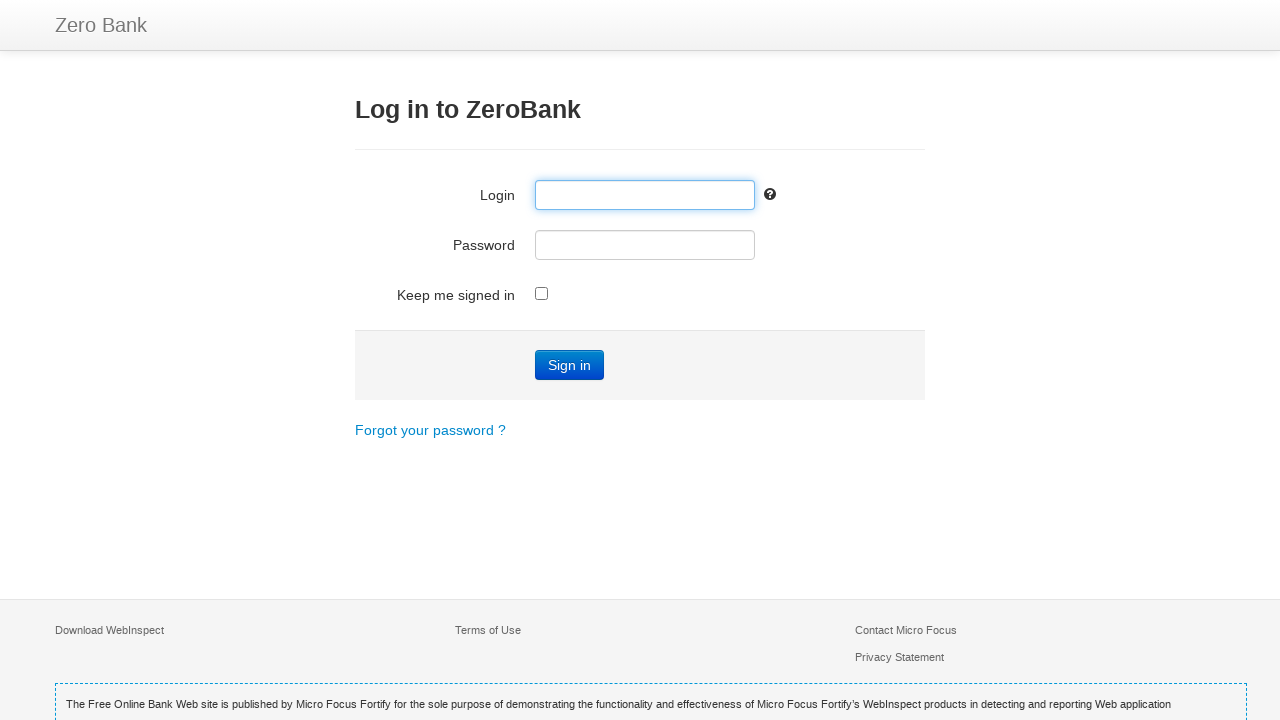

Navigated to Zero Bank login page
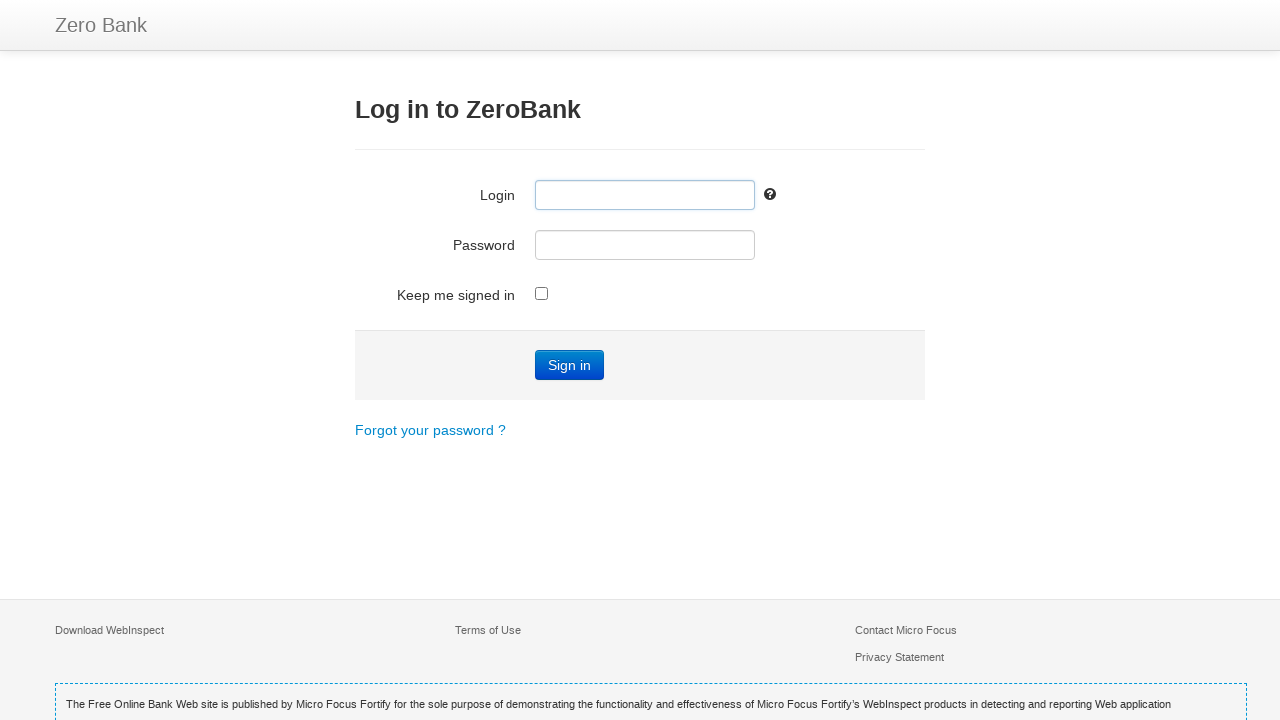

H3 header element is visible and ready
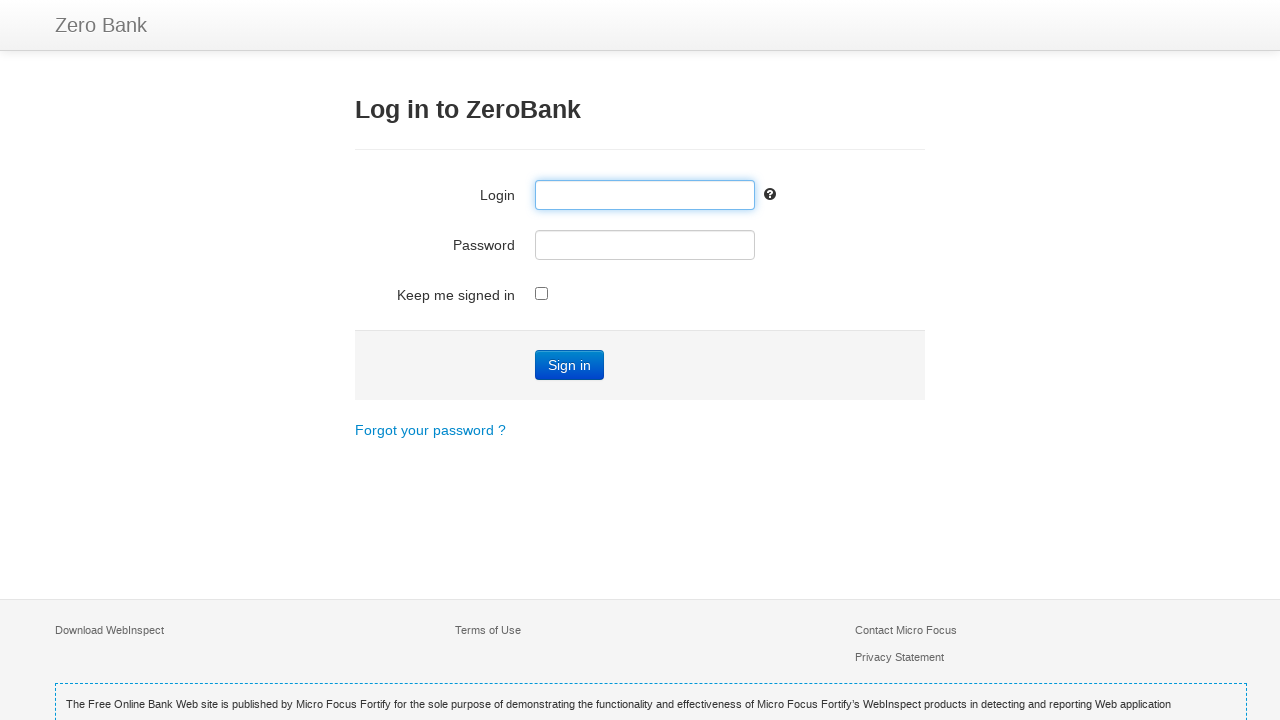

Retrieved header text content
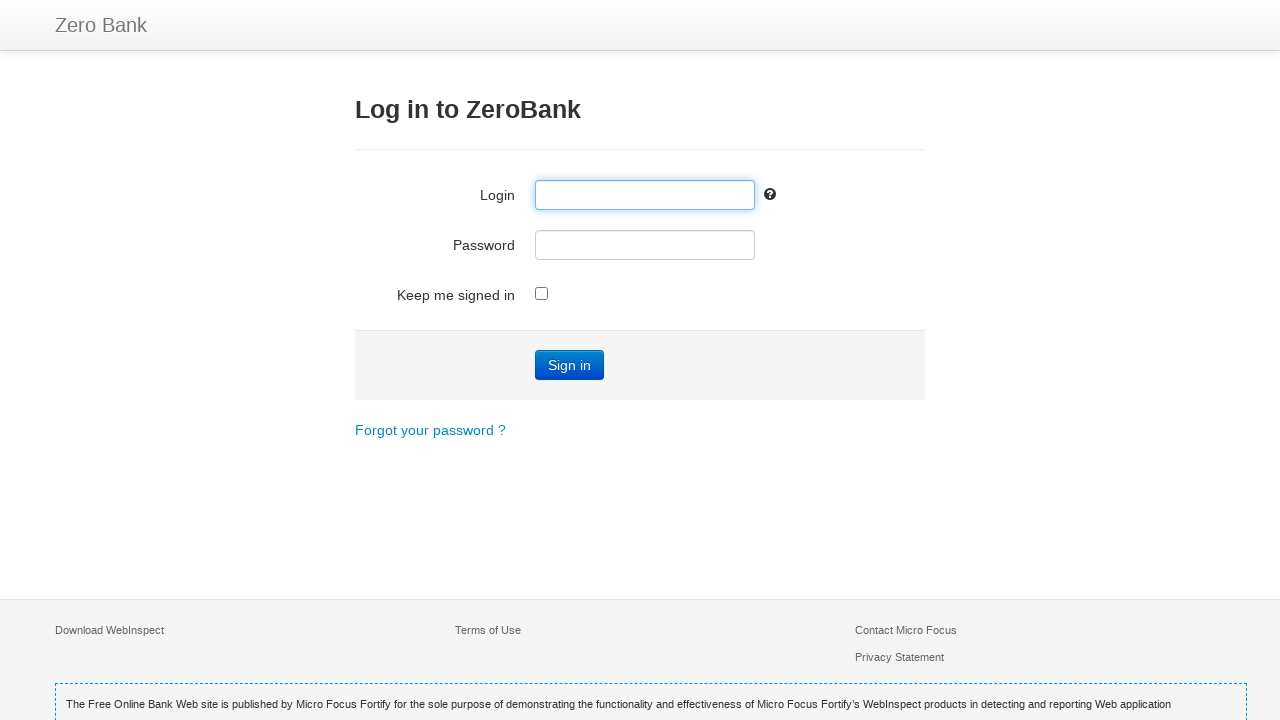

Verified header text equals 'Log in to ZeroBank'
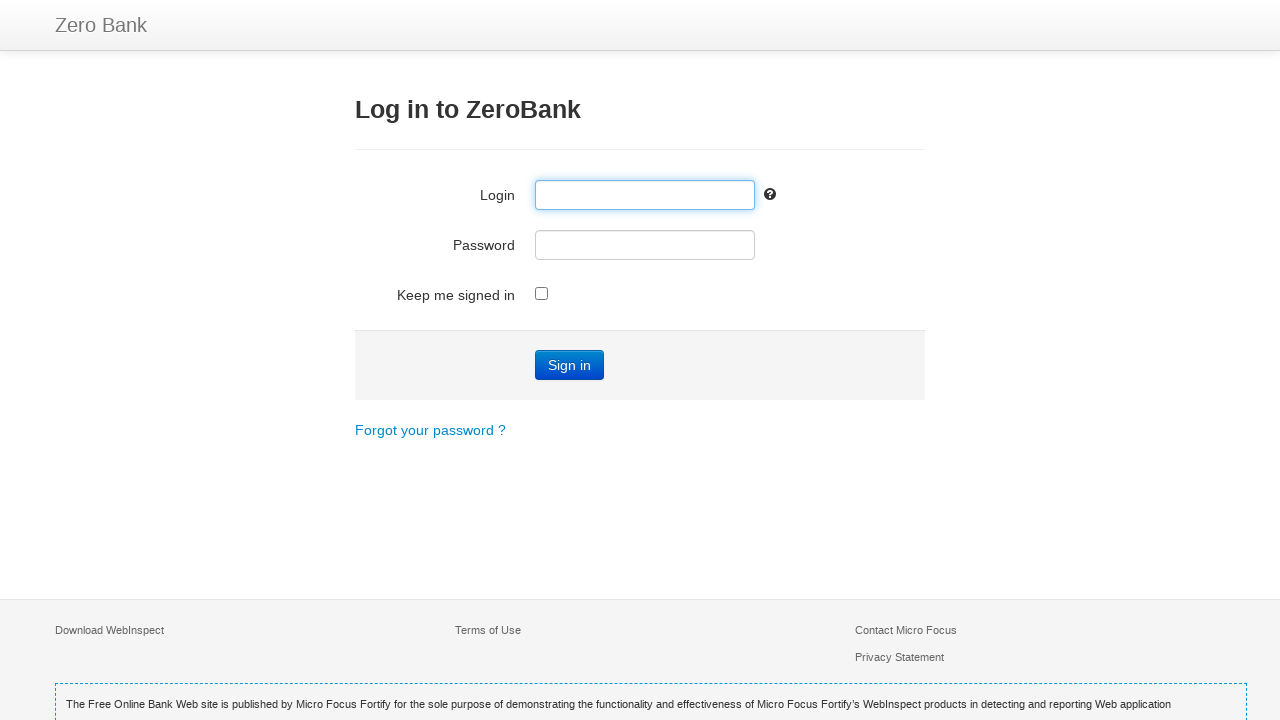

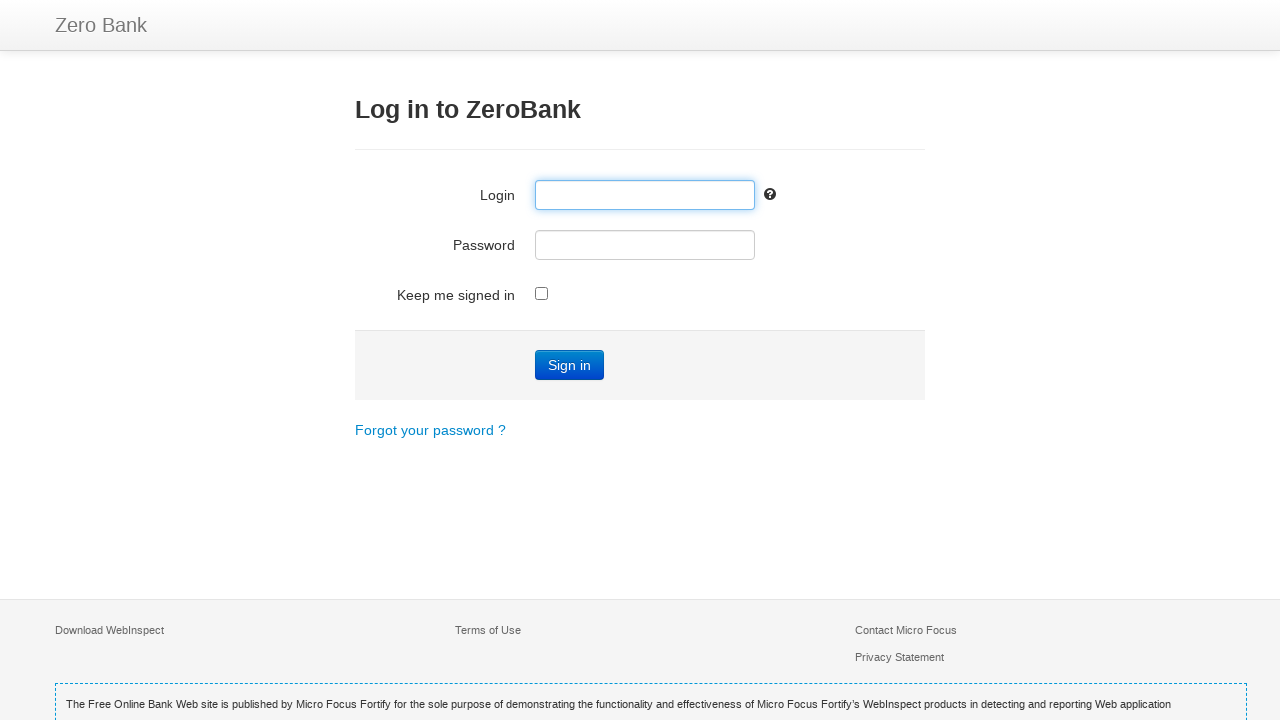